Tests nested iframe handling by navigating into nested iframes and interacting with elements inside them, including reading text and filling an input field.

Starting URL: https://demo.automationtesting.in/Frames.html

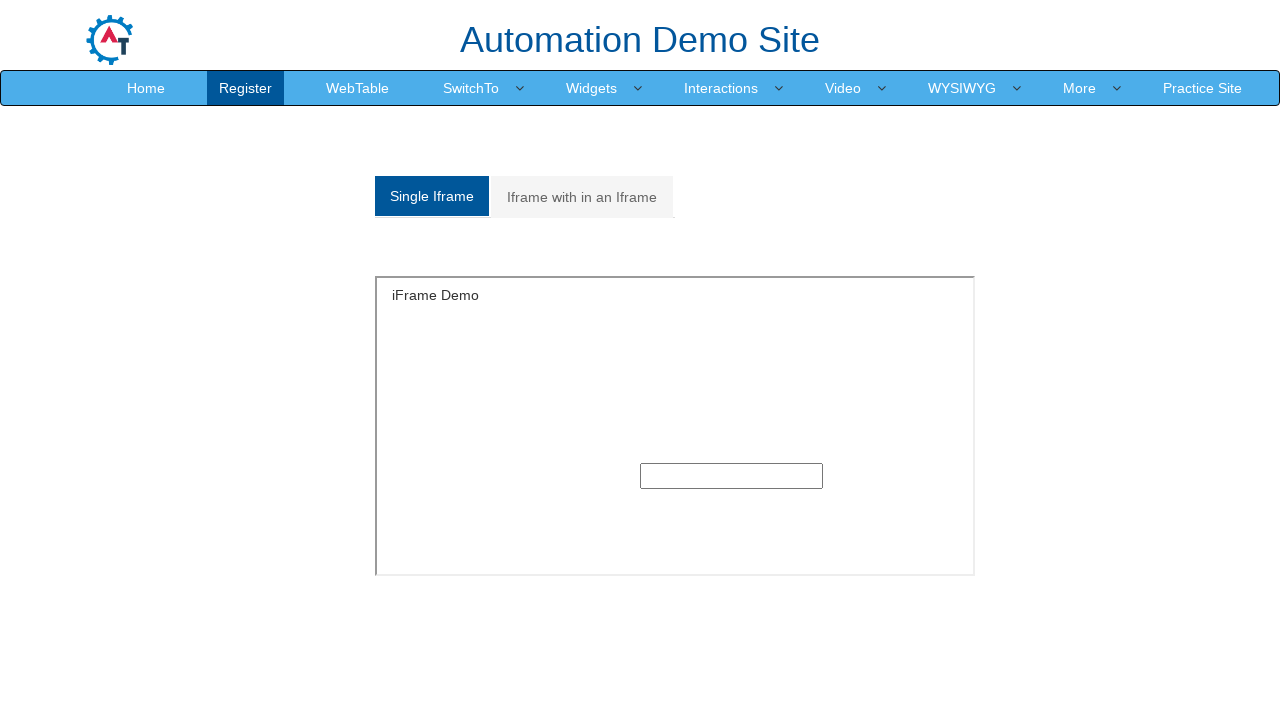

Clicked on 'Iframe with in an Iframe' tab at (582, 197) on xpath=//a[normalize-space()='Iframe with in an Iframe']
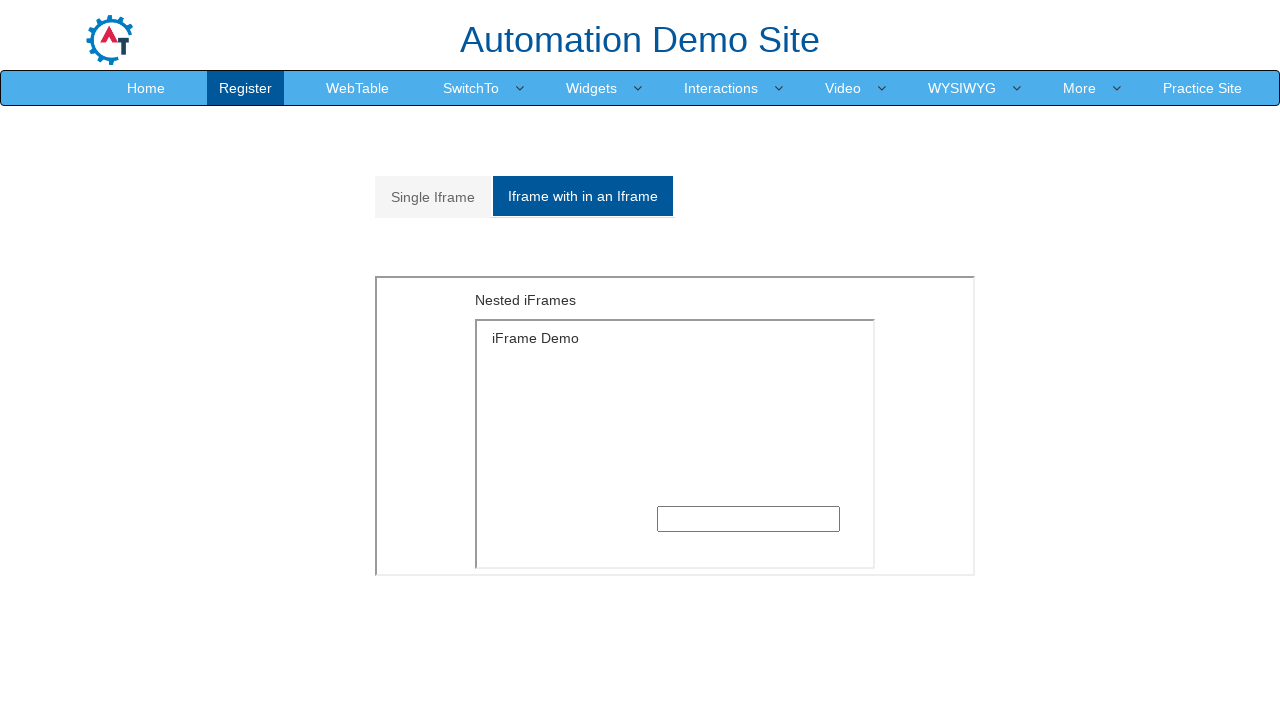

Located outer iframe with src='MultipleFrames.html'
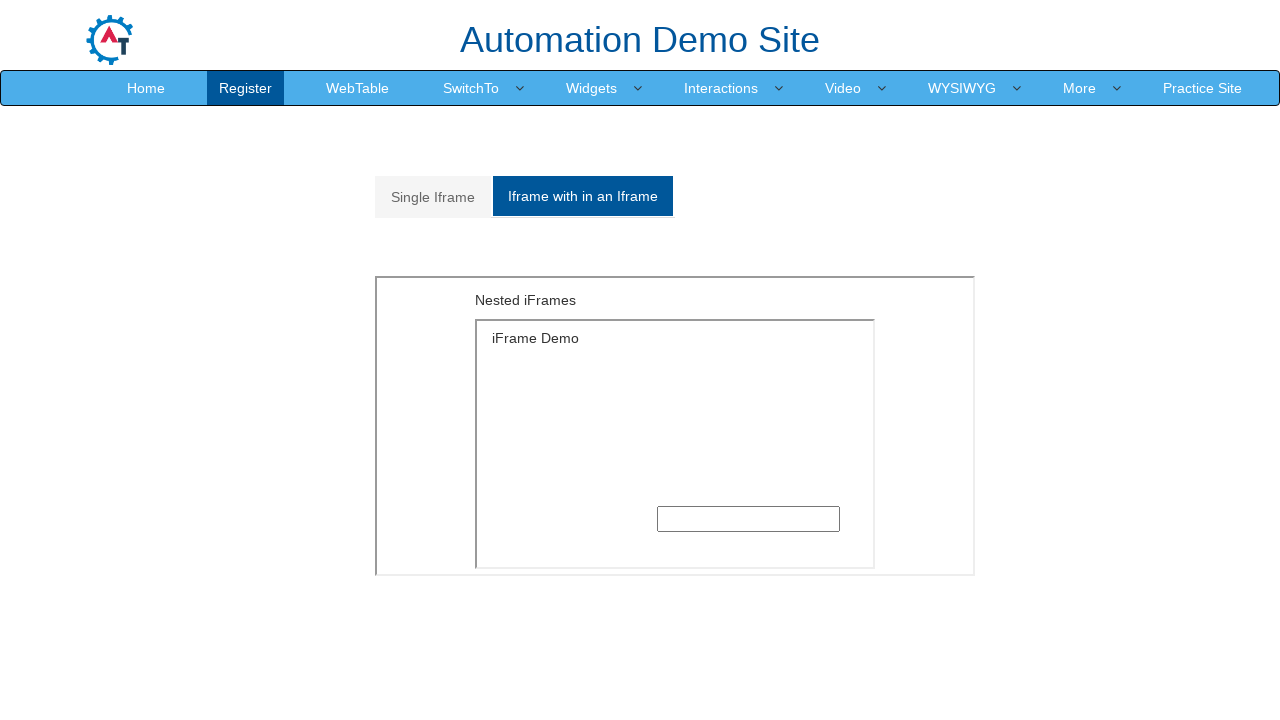

Retrieved text from nested iframes header: 'Nested iFrames'
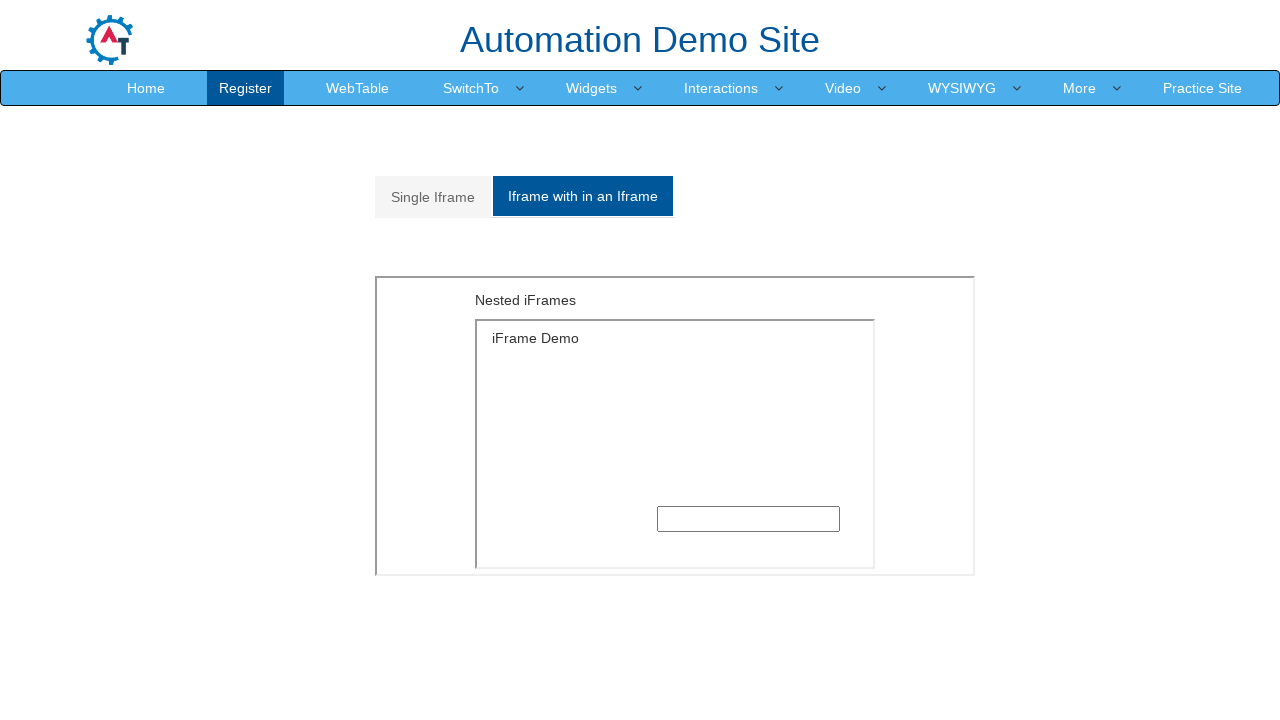

Located inner iframe with src='SingleFrame.html' within outer iframe
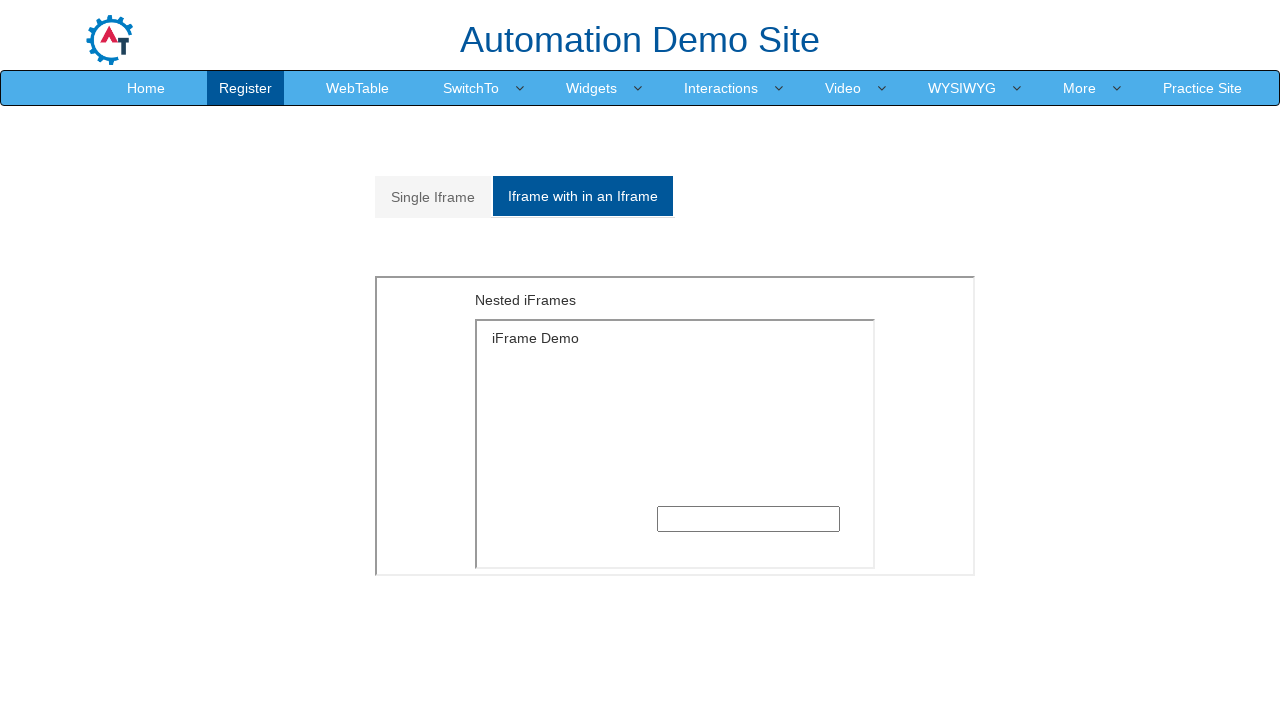

Retrieved text from iframe demo header: 'iFrame Demo'
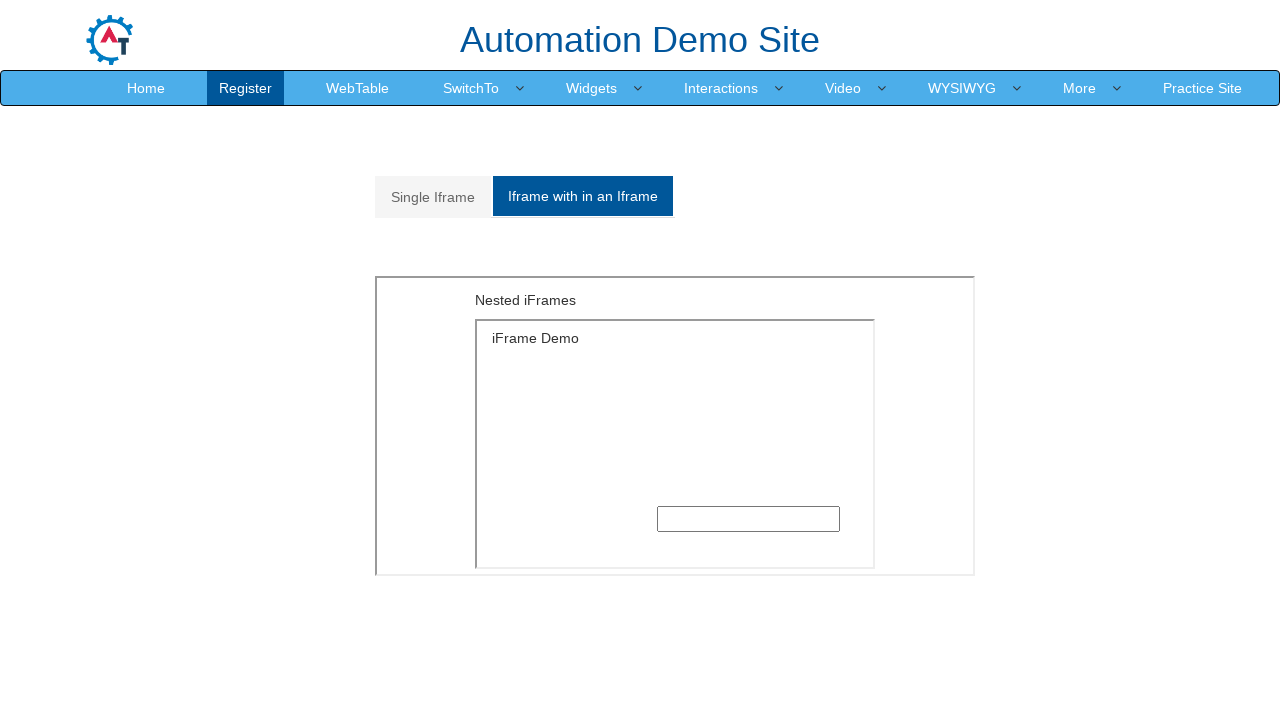

Filled text input inside nested iframe with 'ABCDERT' on iframe[src='MultipleFrames.html'] >> internal:control=enter-frame >> iframe[src=
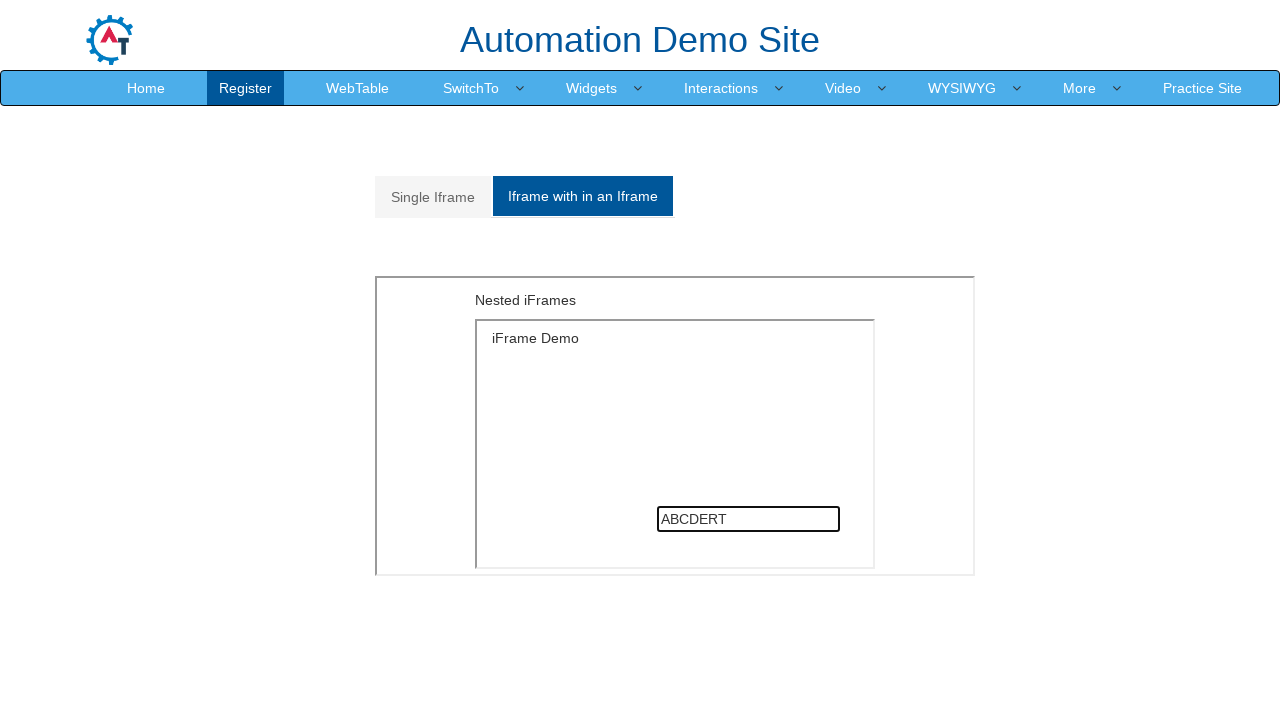

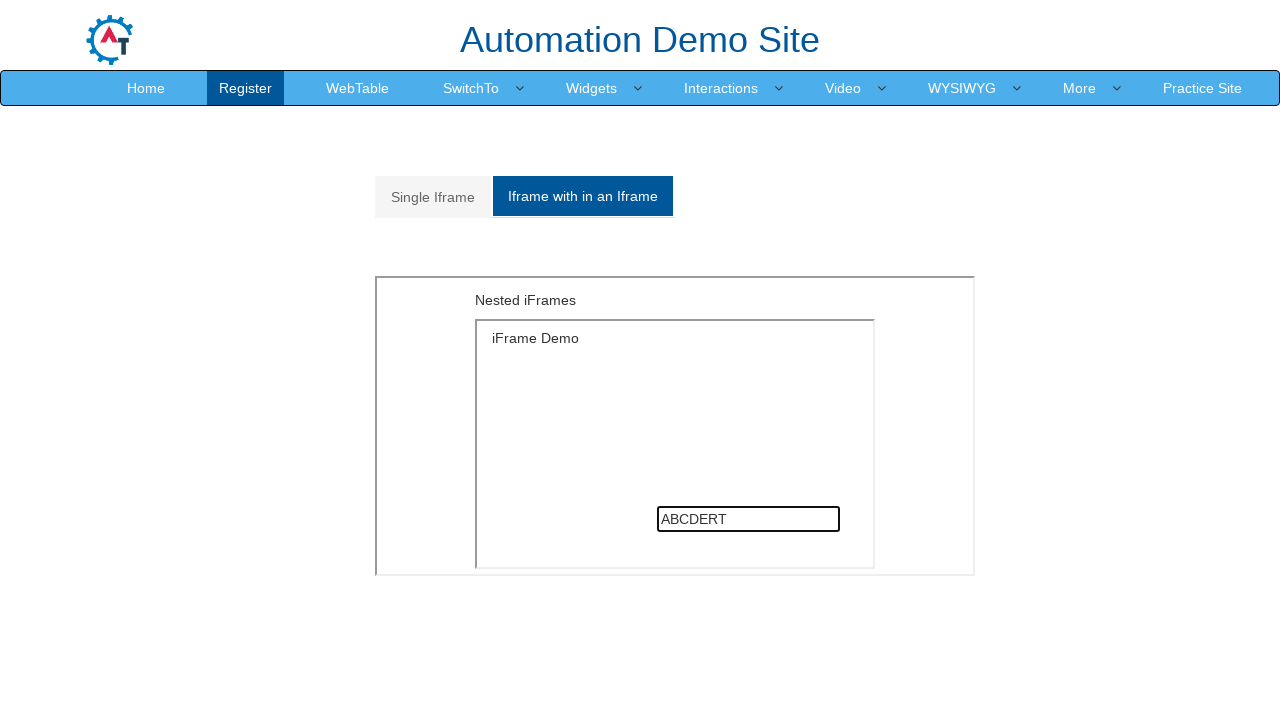